Tests horizontal slider functionality by clicking on it and using arrow key presses to move the slider until it reaches a target value of 4.

Starting URL: https://the-internet.herokuapp.com/horizontal_slider

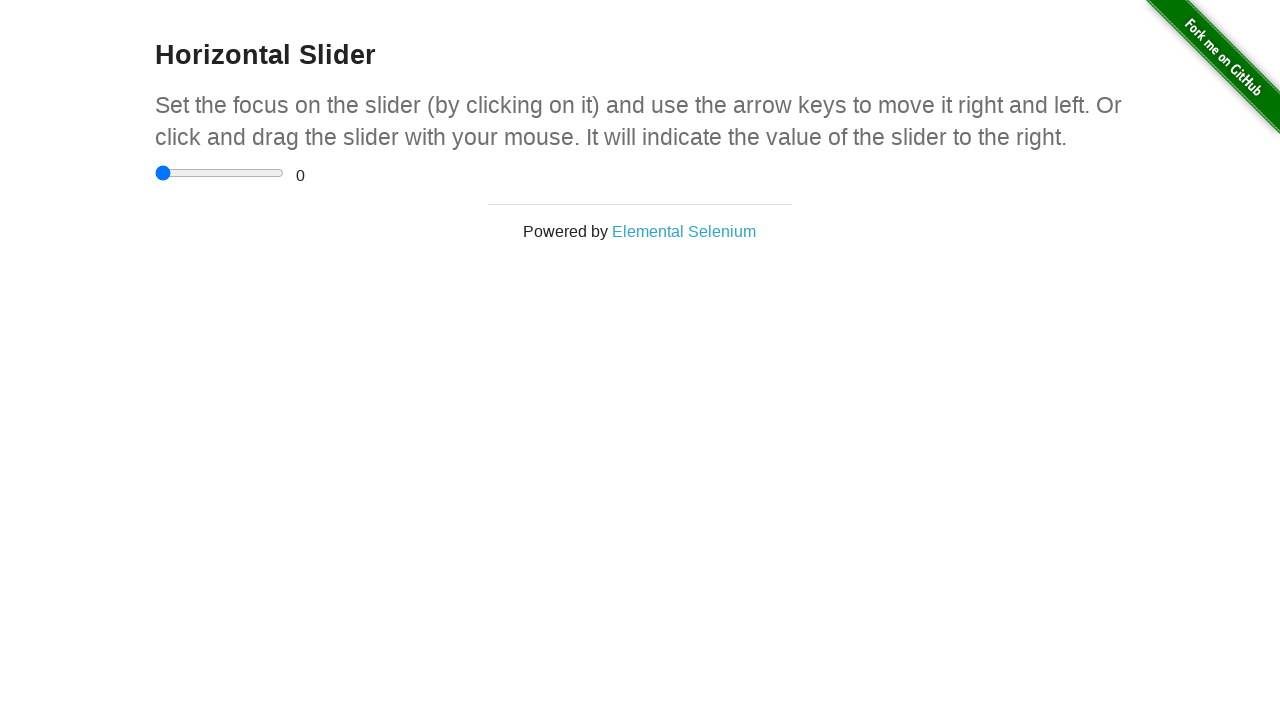

Clicked on the horizontal slider to focus it at (220, 173) on input[type='range']
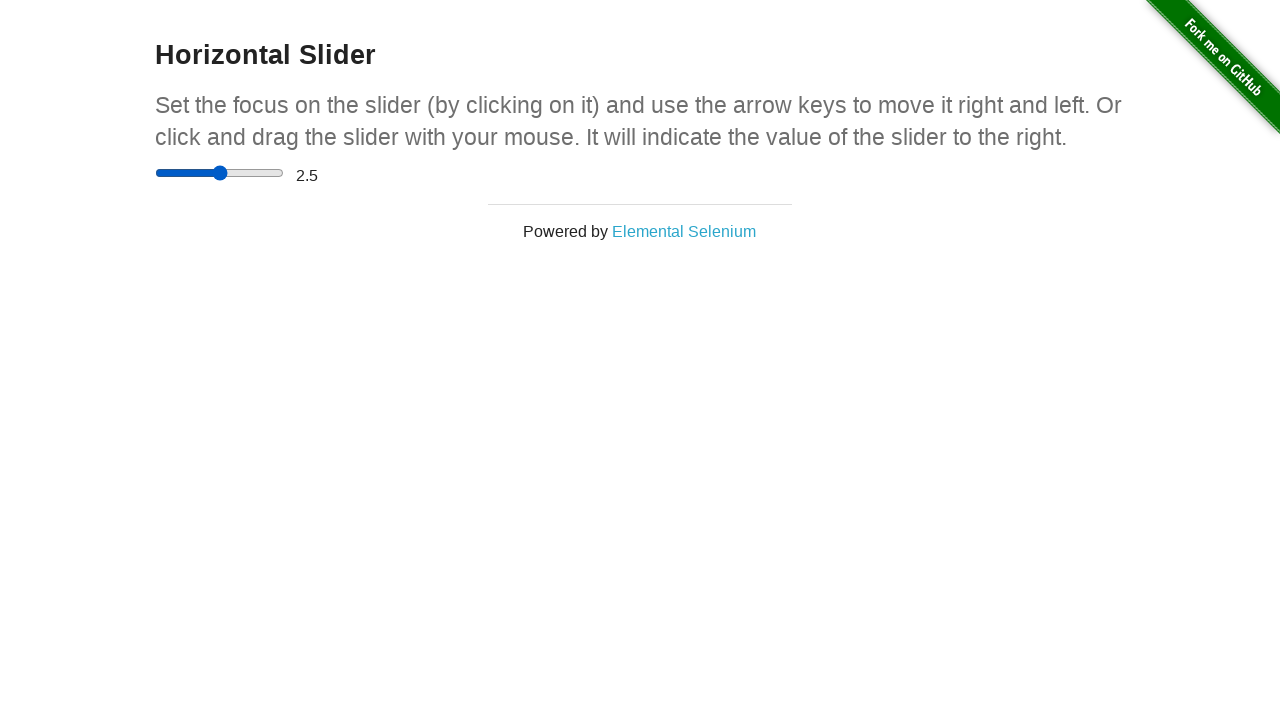

Retrieved initial slider value: 2.5
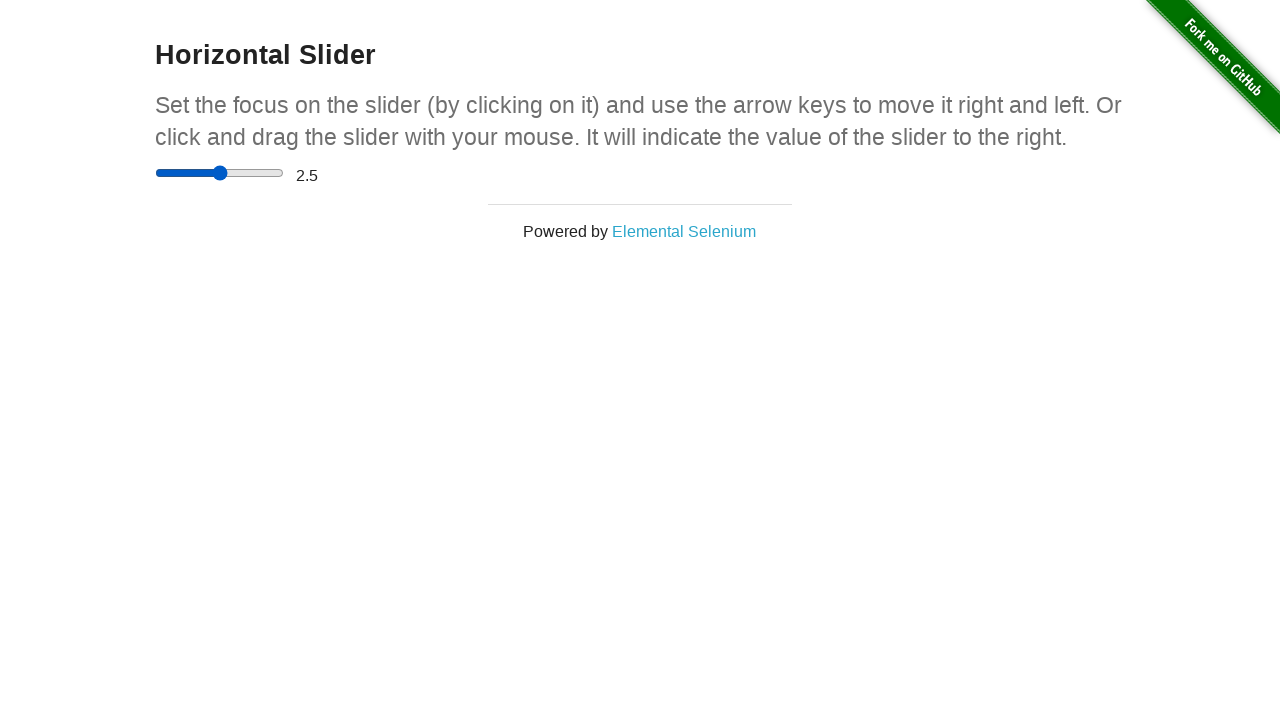

Pressed ArrowRight to move slider on input[type='range']
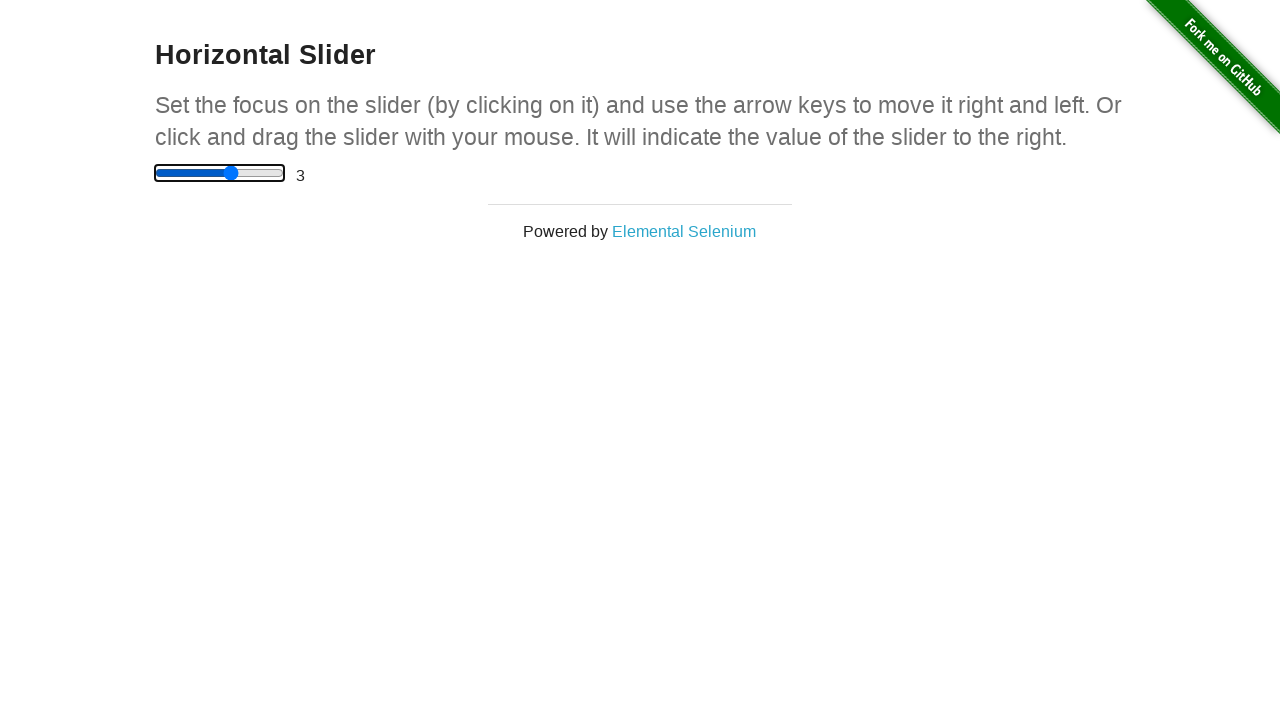

Updated slider value: 3
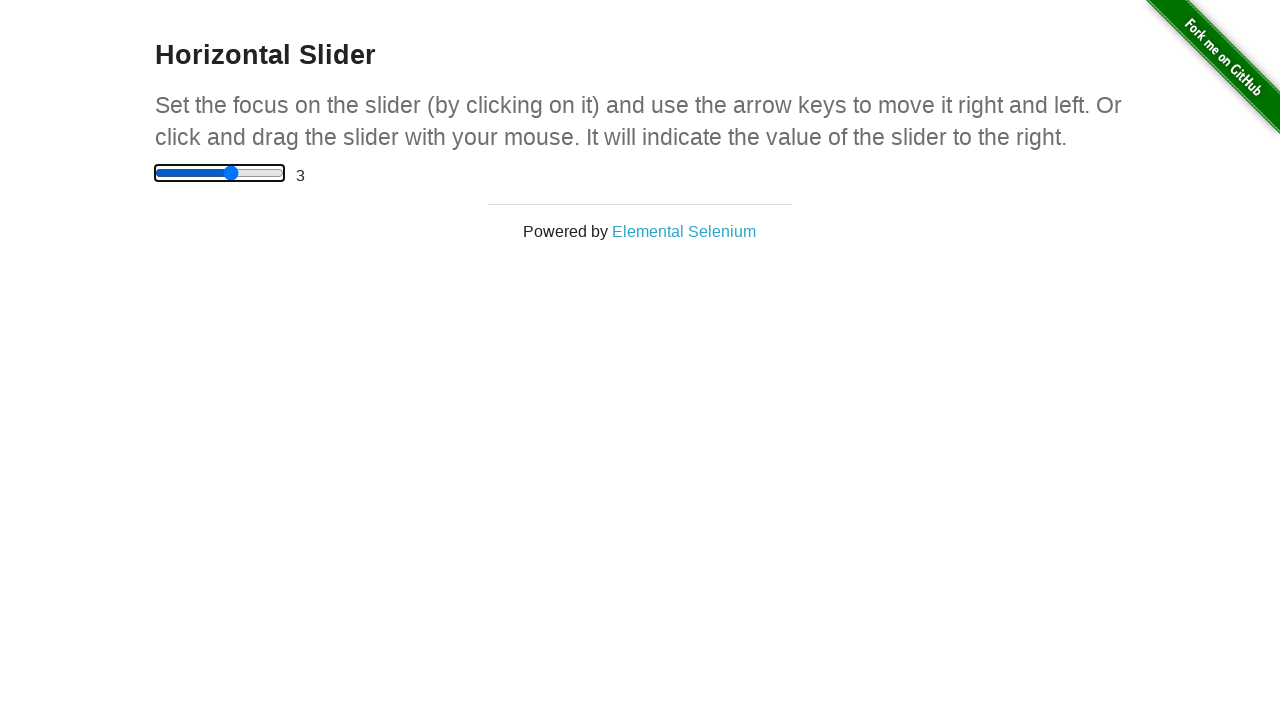

Waited 1 second before next arrow key press
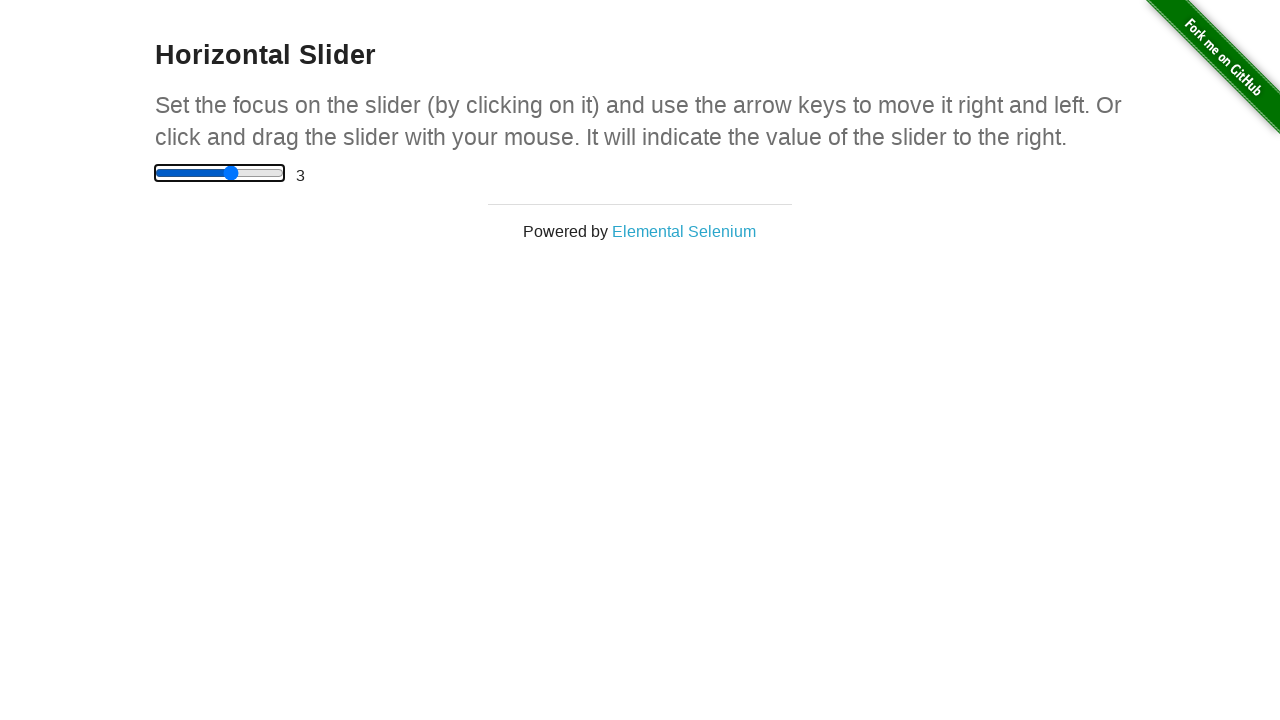

Pressed ArrowRight to move slider on input[type='range']
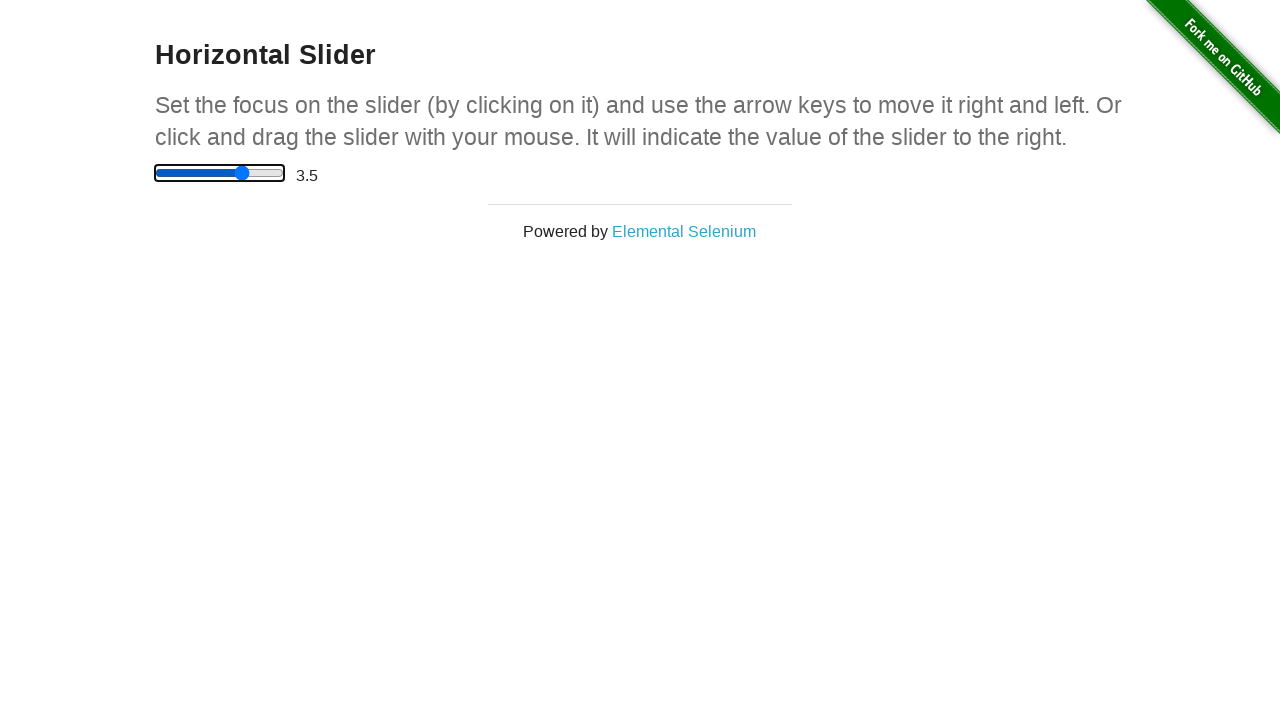

Updated slider value: 3.5
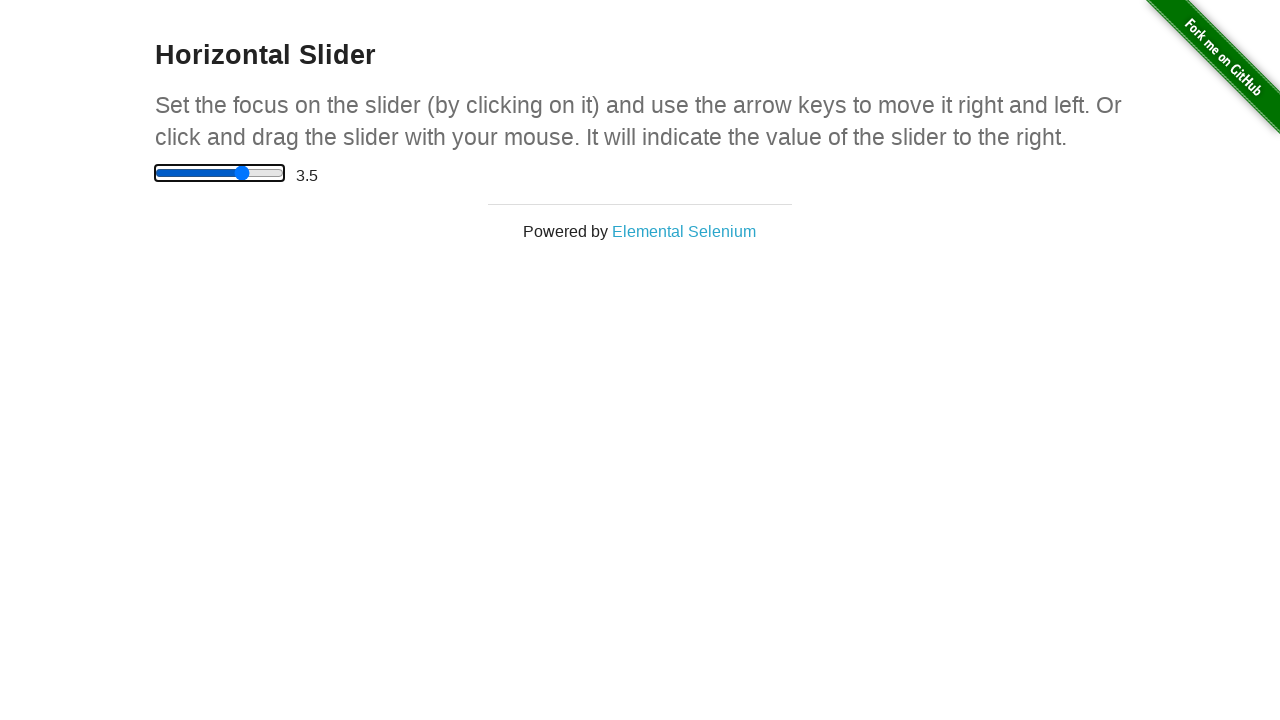

Waited 1 second before next arrow key press
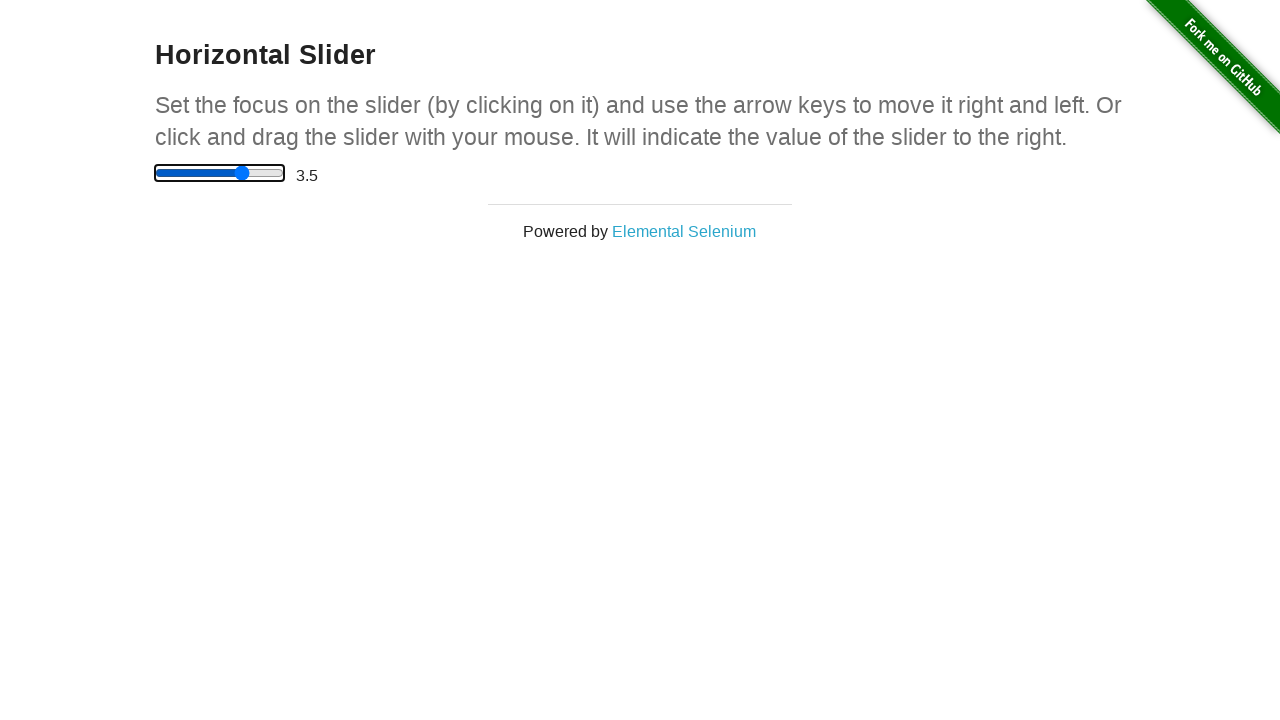

Pressed ArrowRight to move slider on input[type='range']
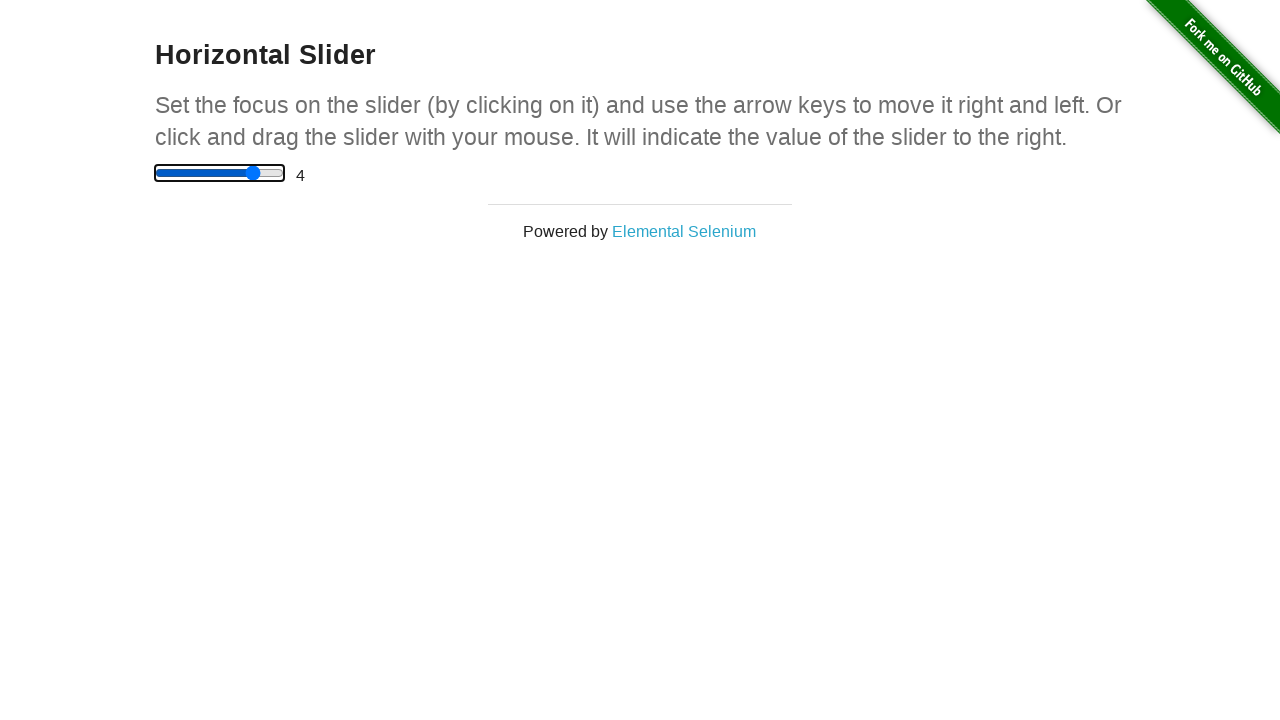

Updated slider value: 4
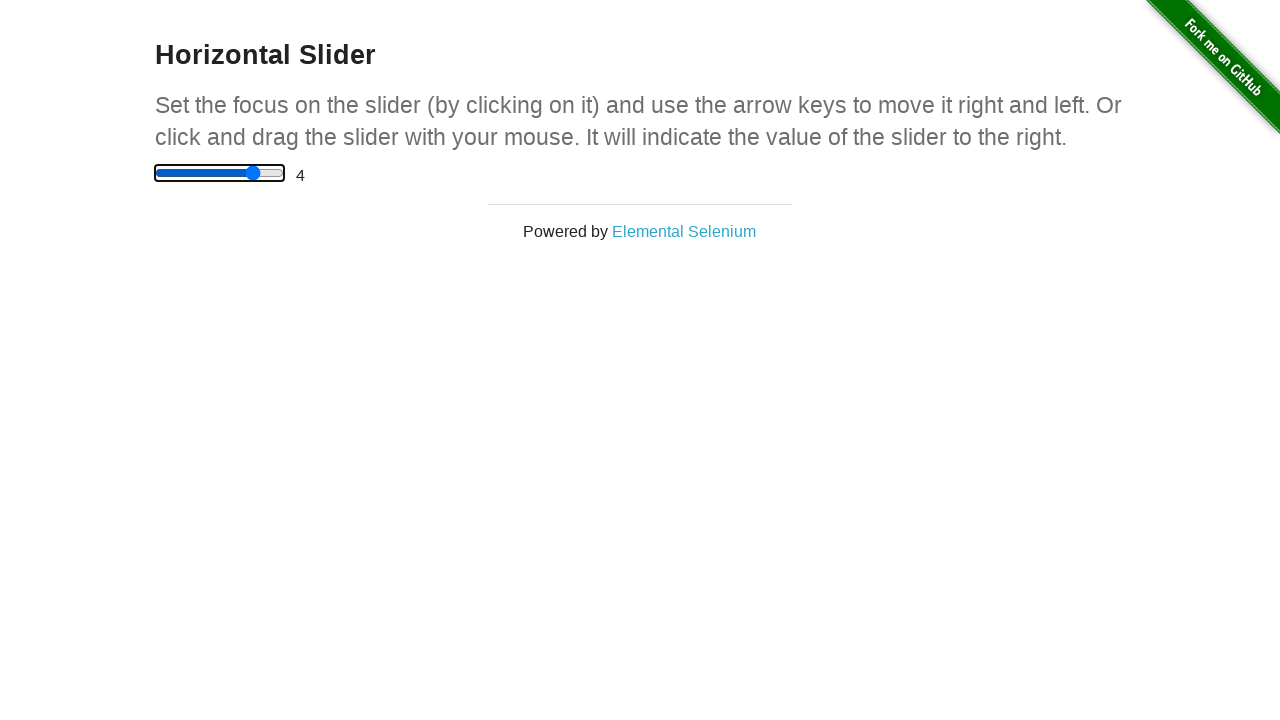

Waited 1 second before next arrow key press
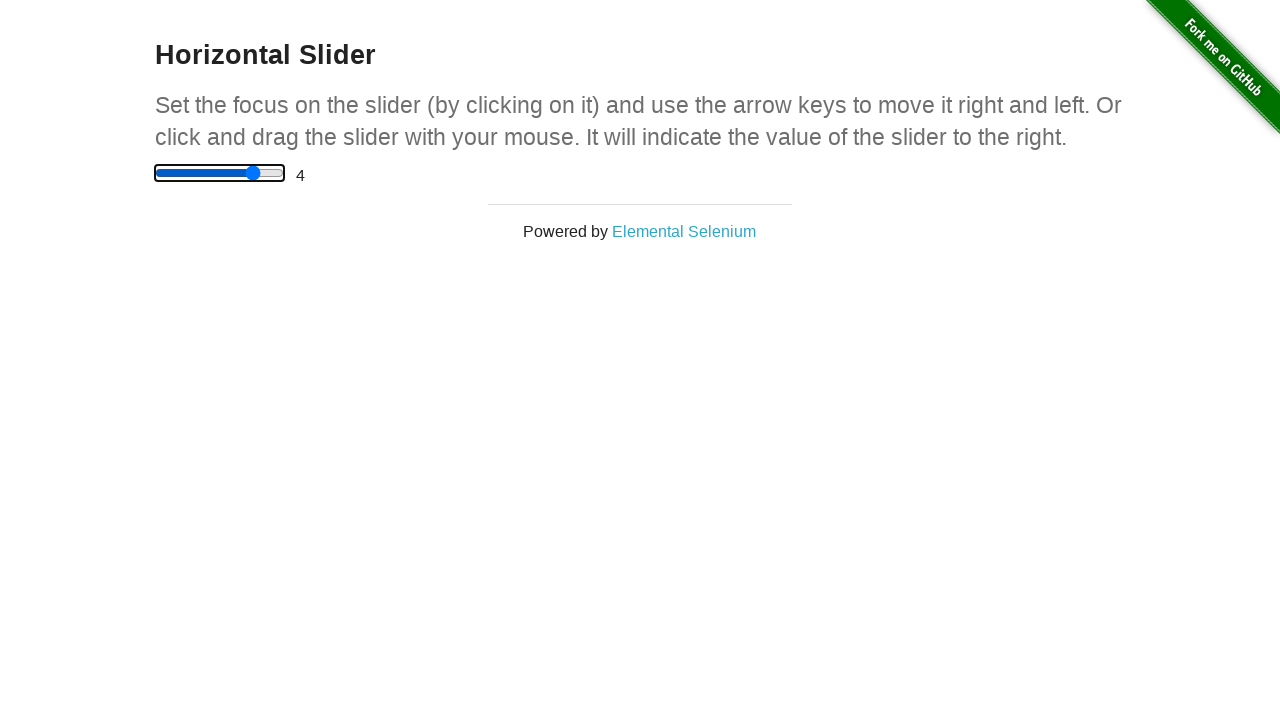

Pressed ArrowRight to move slider on input[type='range']
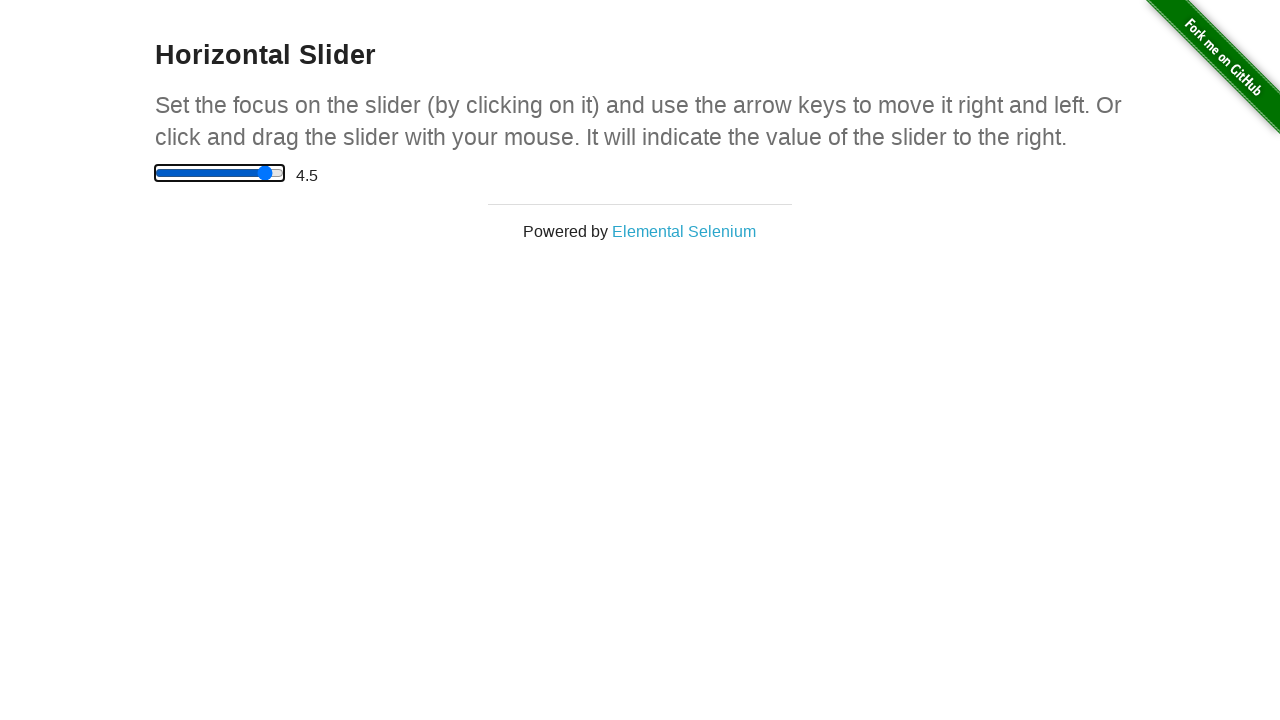

Updated slider value: 4.5
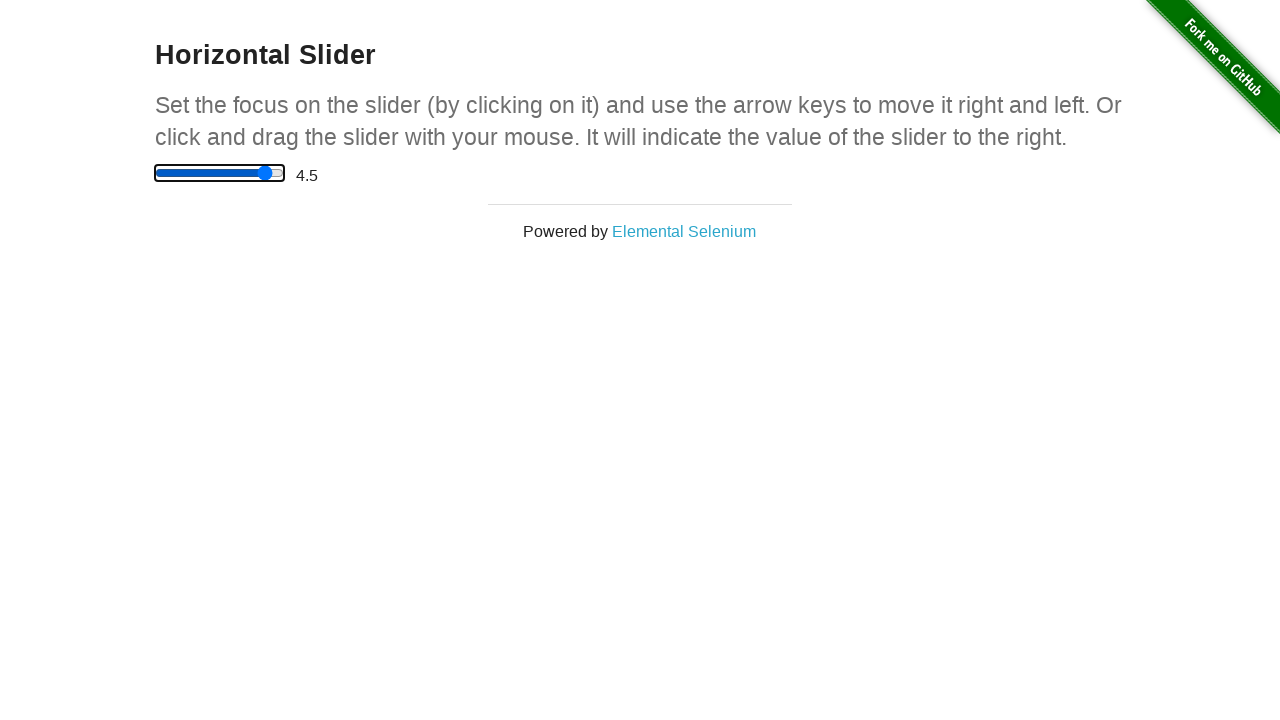

Waited 1 second before next arrow key press
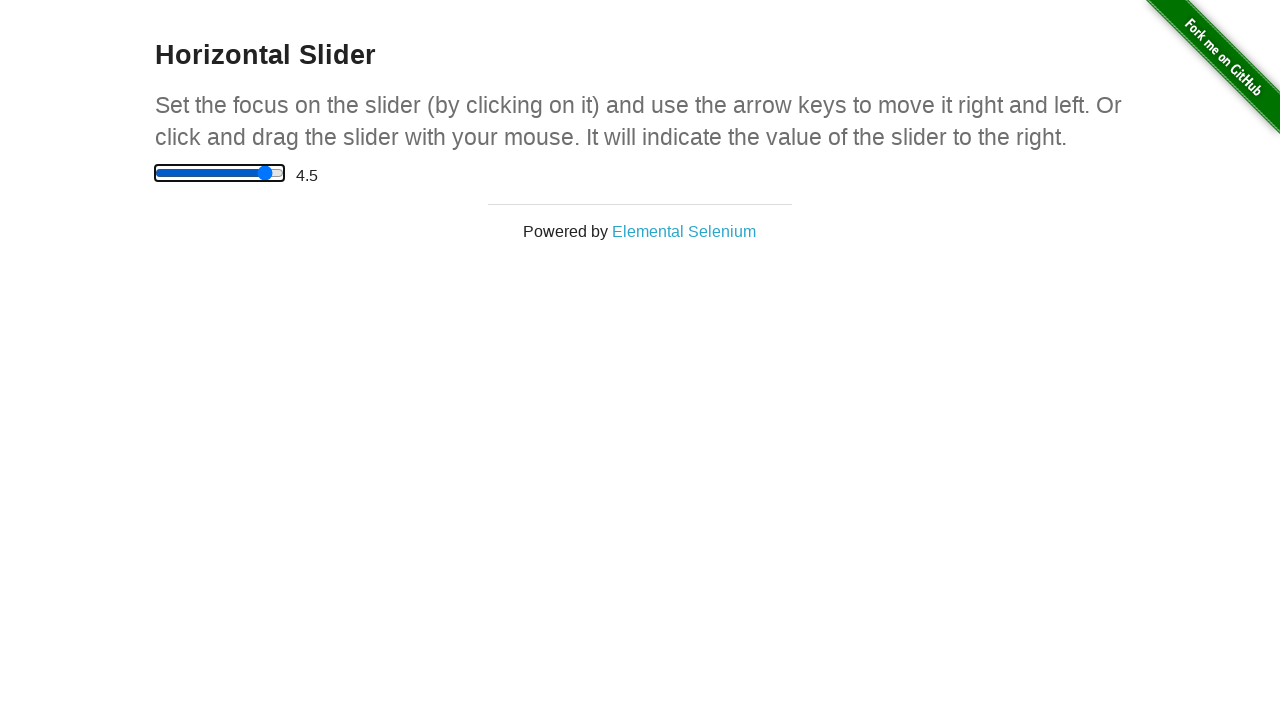

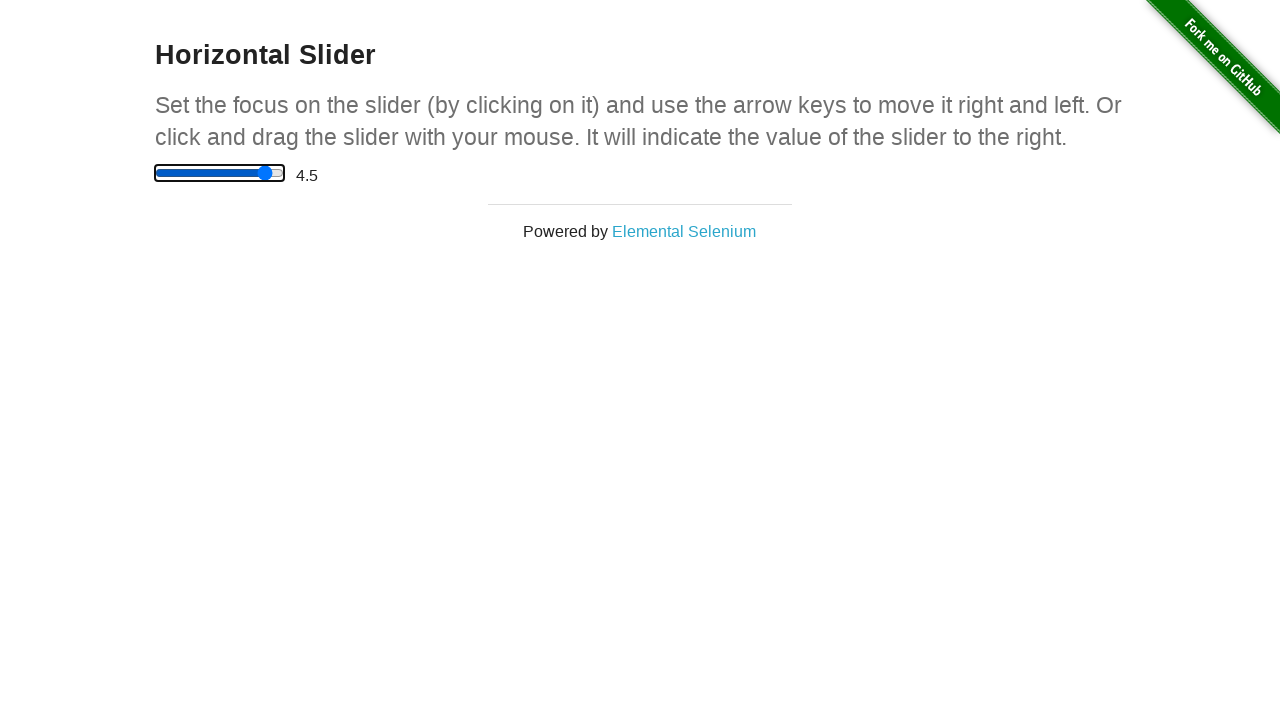